Tests sorting the Due column using semantic class selectors on a table with helpful markup attributes.

Starting URL: http://the-internet.herokuapp.com/tables

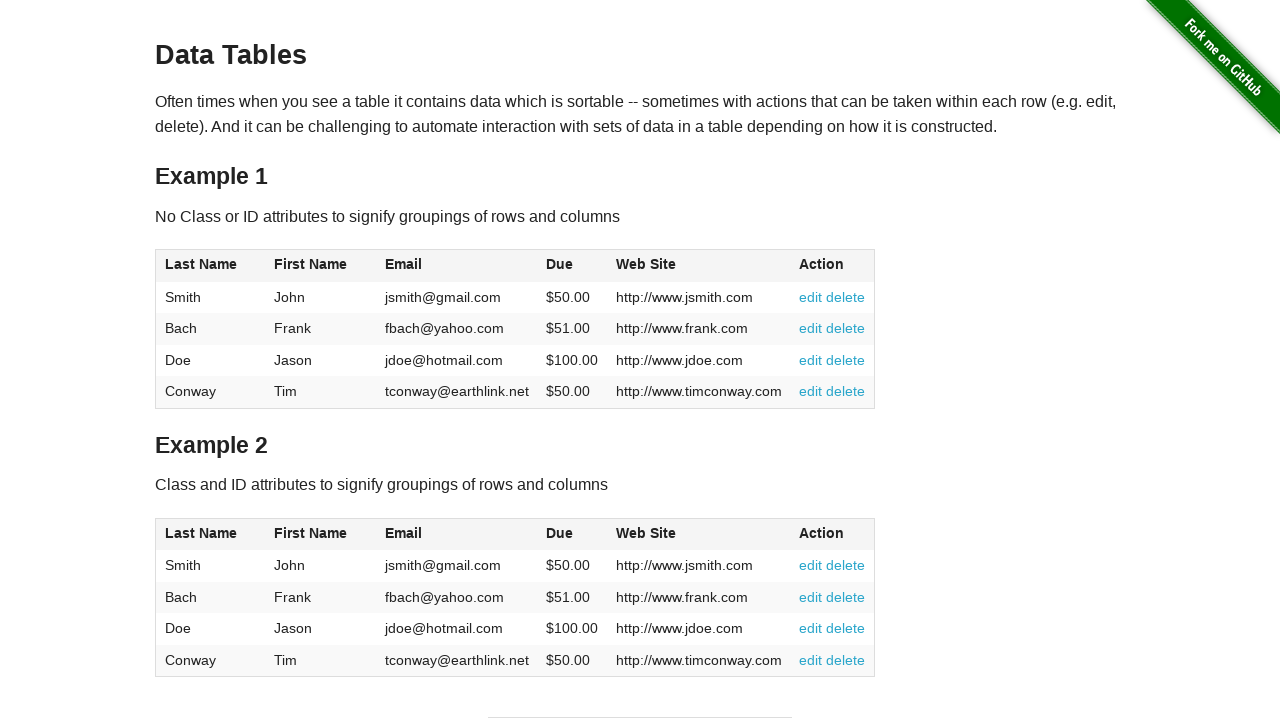

Clicked the Due column header to sort using semantic class selector at (560, 533) on #table2 thead .dues
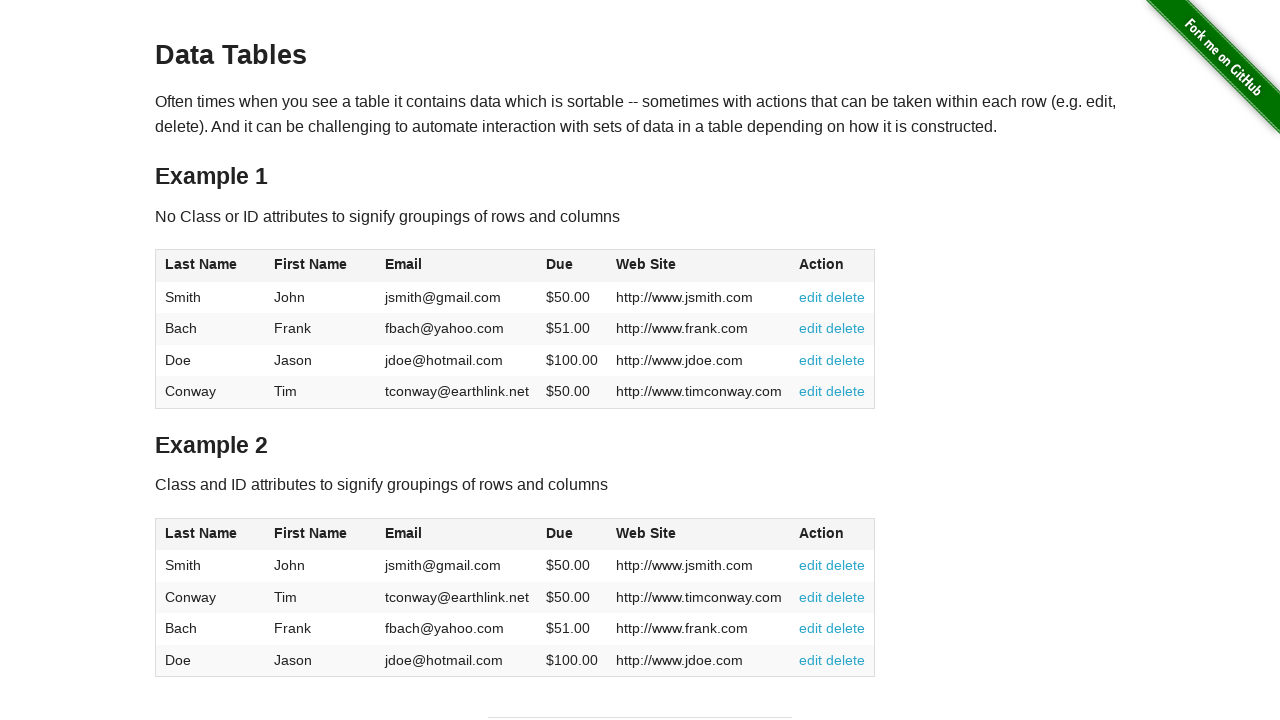

Table data in Due column loaded after sorting
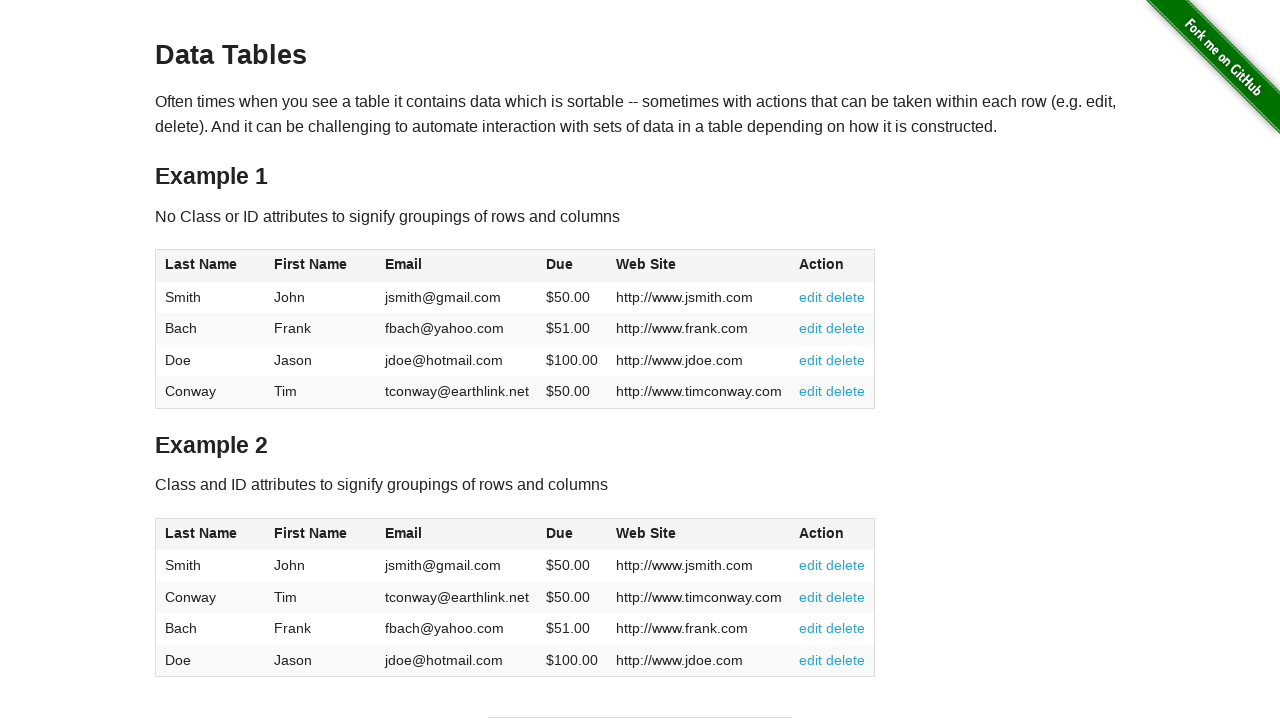

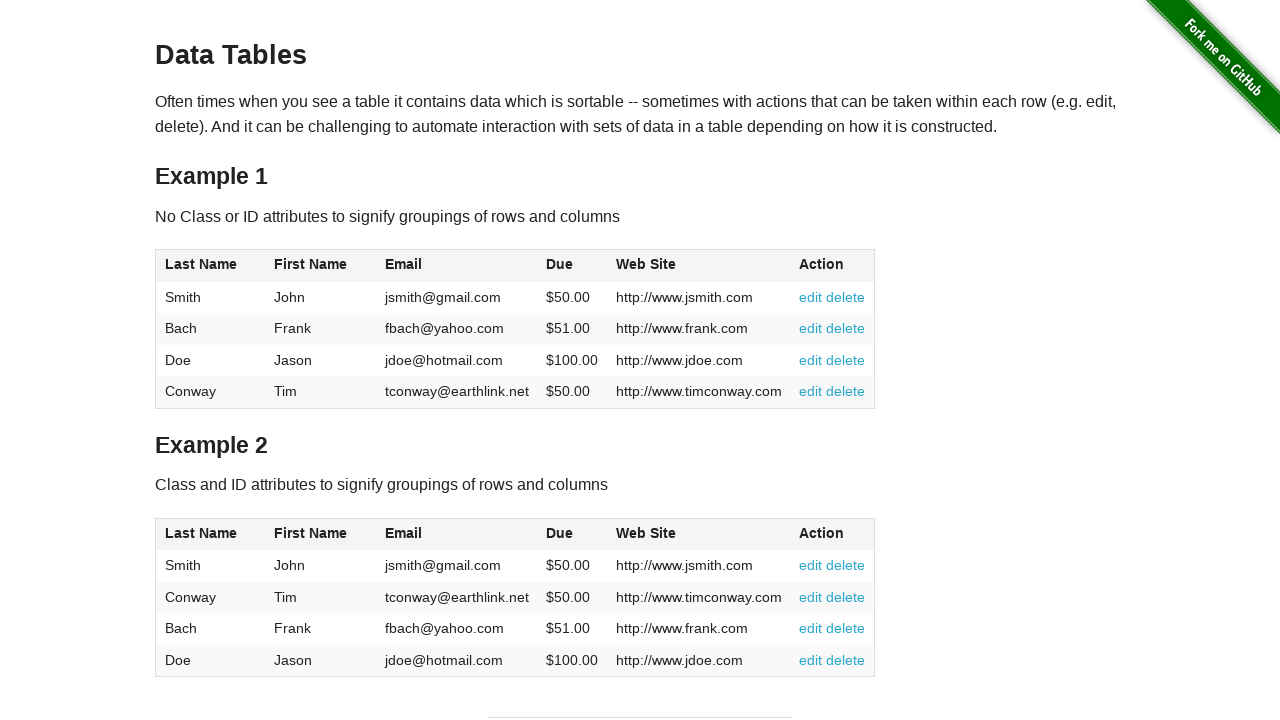